Tests a form submission by retrieving a value from an element attribute, calculating a result, filling the answer field, selecting checkbox and radio button options, and submitting the form

Starting URL: http://suninjuly.github.io/get_attribute.html

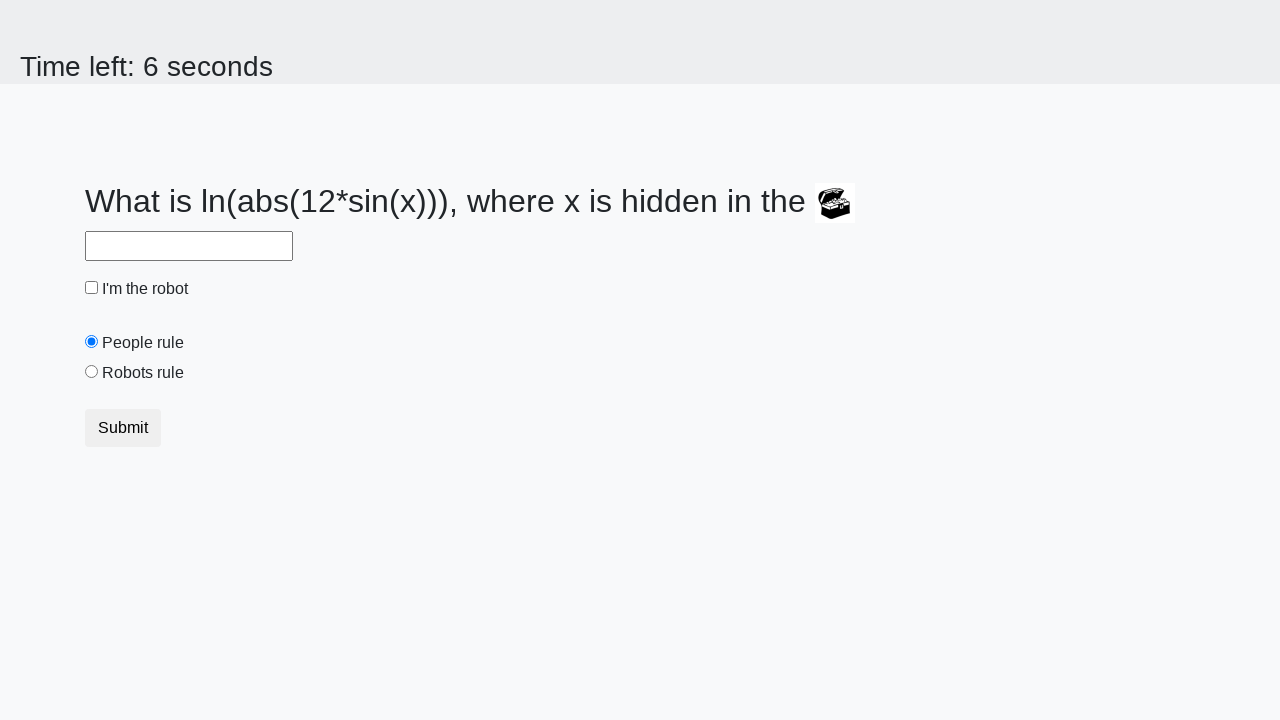

Retrieved valuex attribute from treasure element
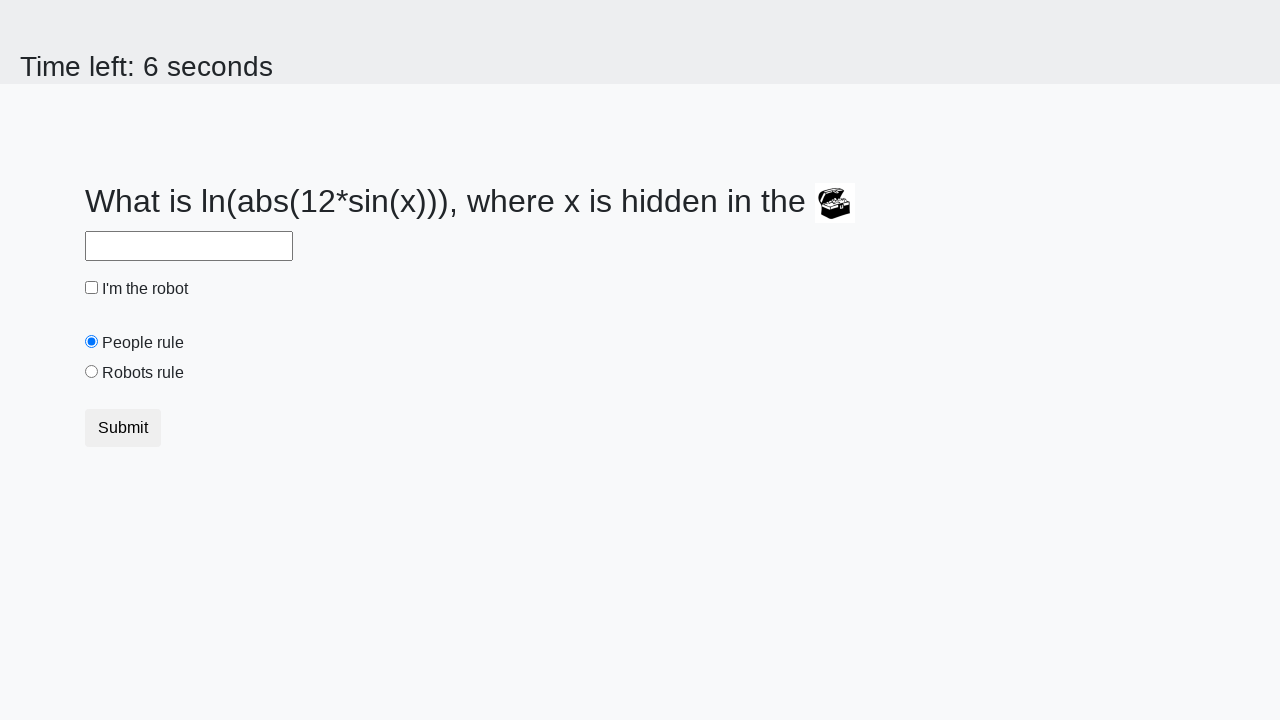

Calculated answer using mathematical formula
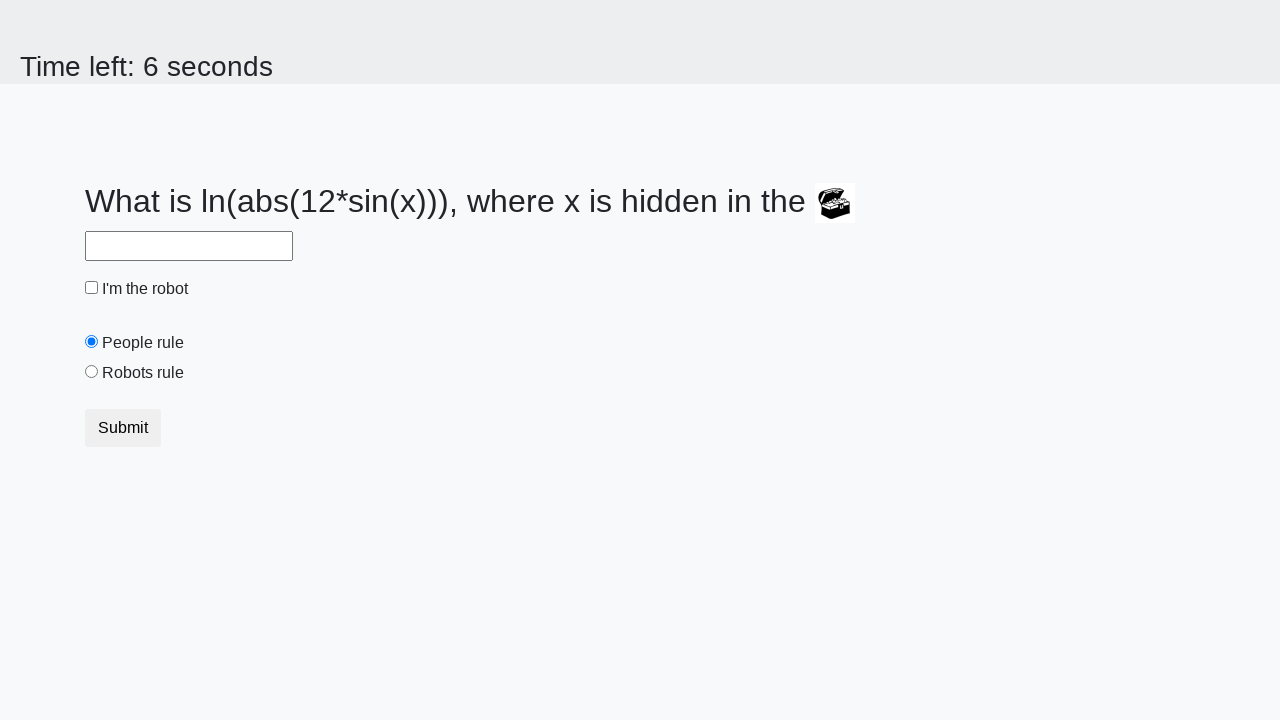

Filled answer field with calculated value on #answer
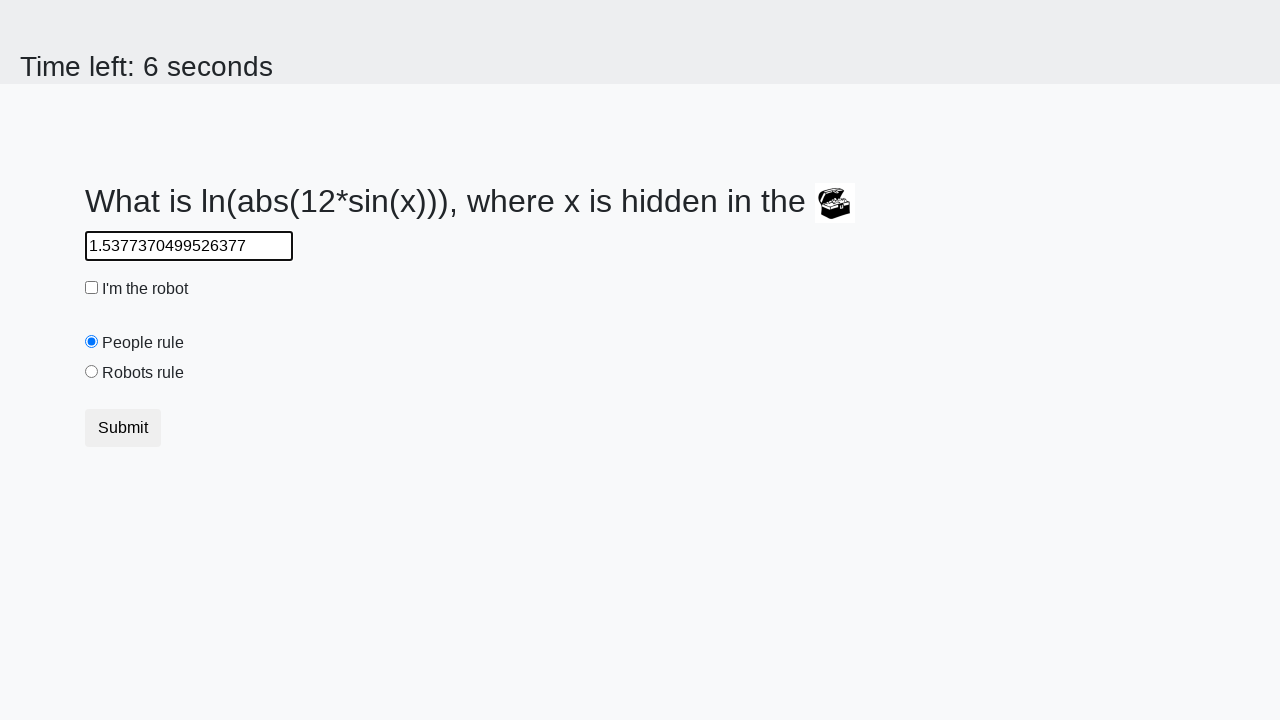

Clicked robot checkbox at (92, 288) on #robotCheckbox
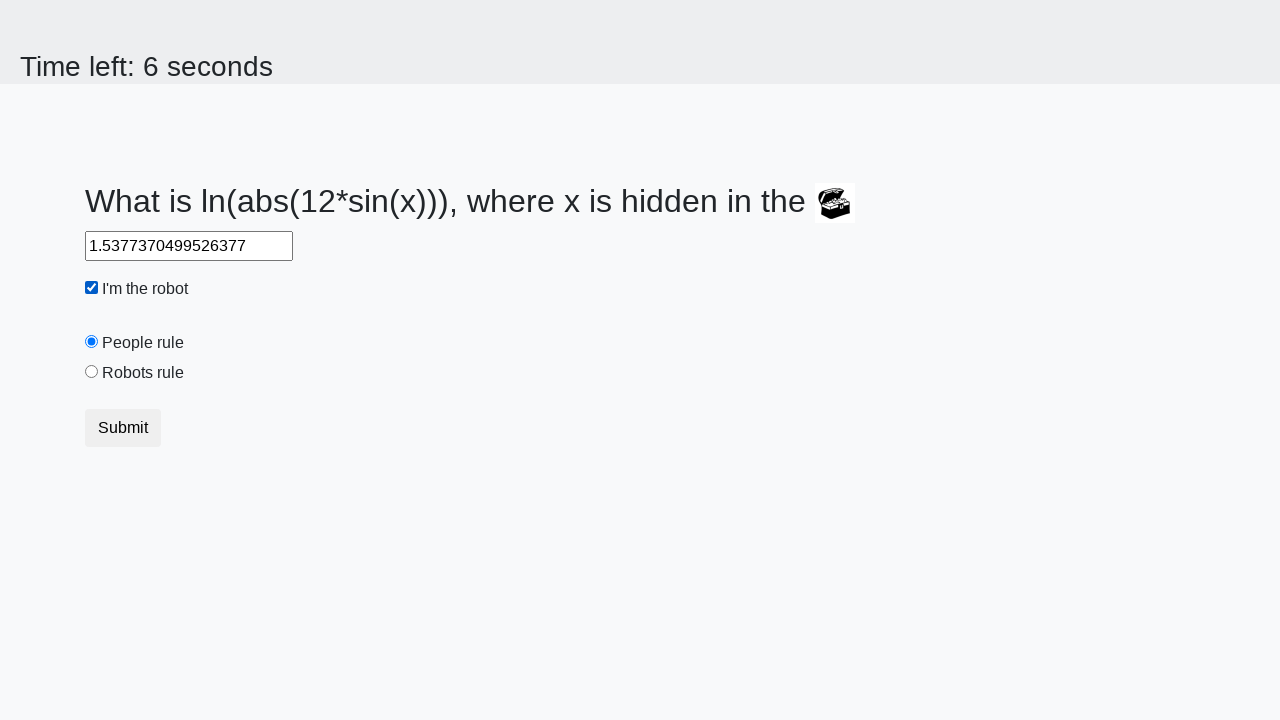

Selected robots rule radio button at (92, 372) on #robotsRule
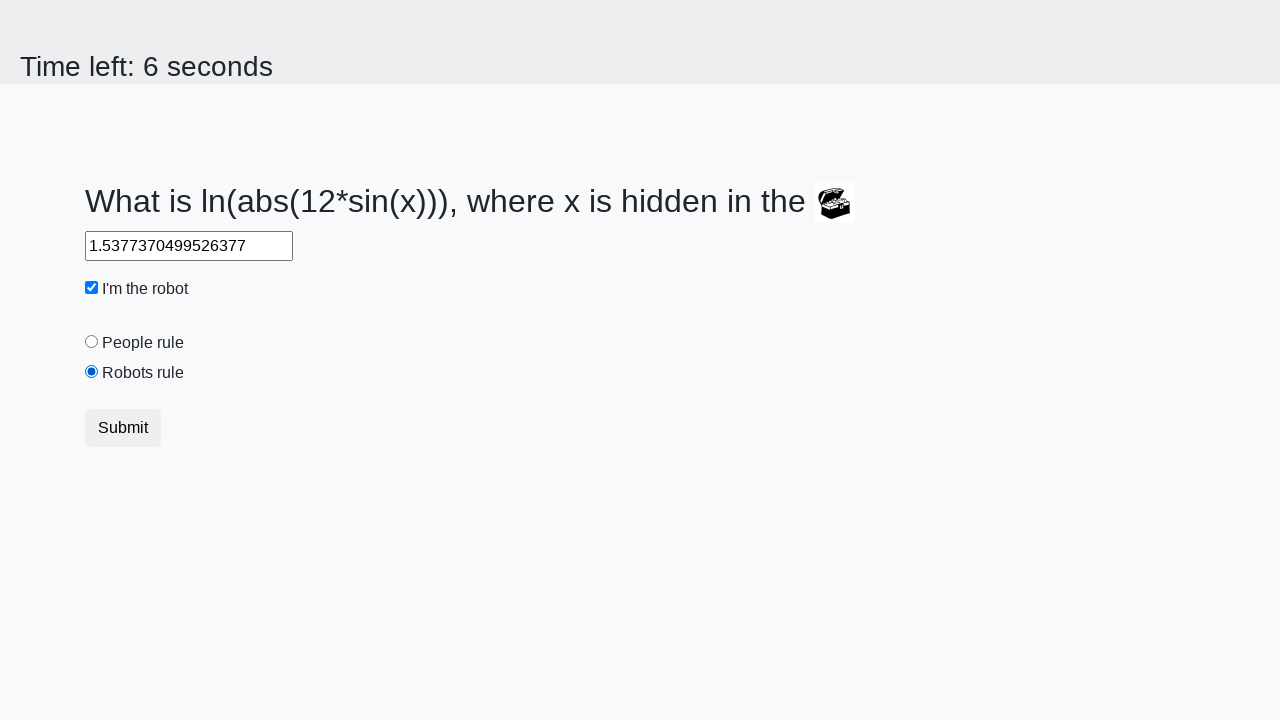

Submitted form by clicking submit button at (123, 428) on .btn.btn-default
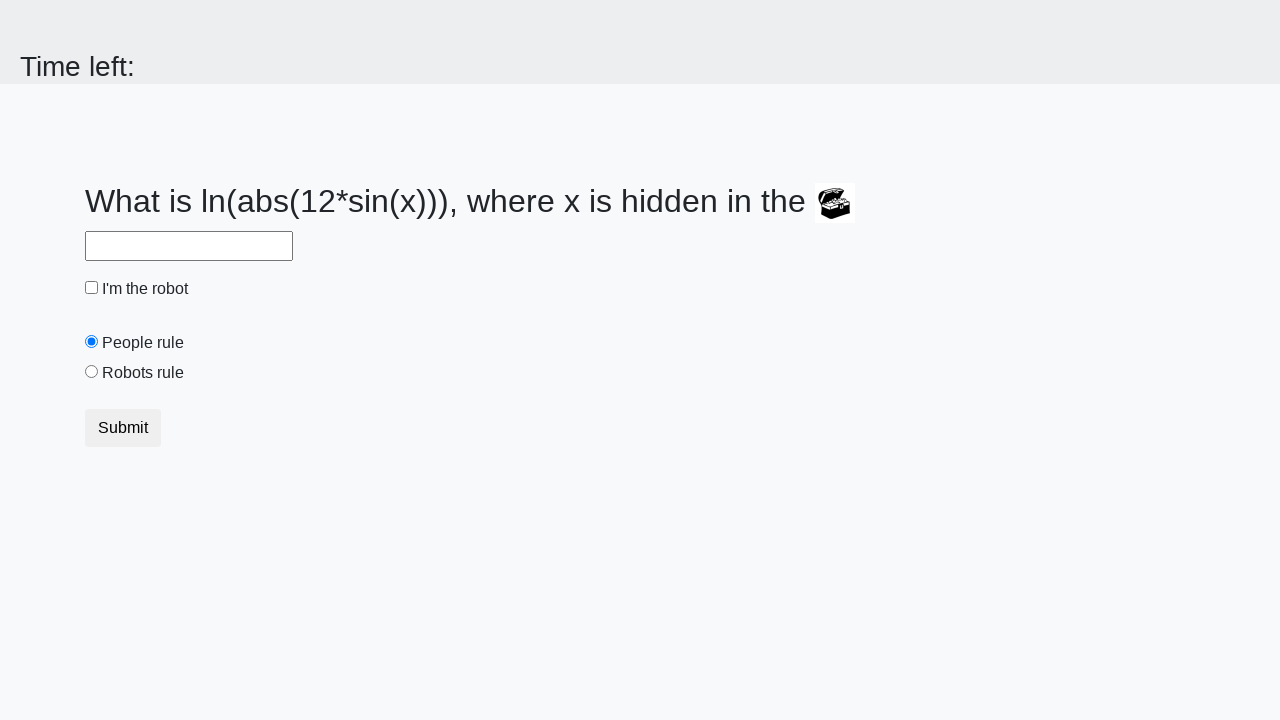

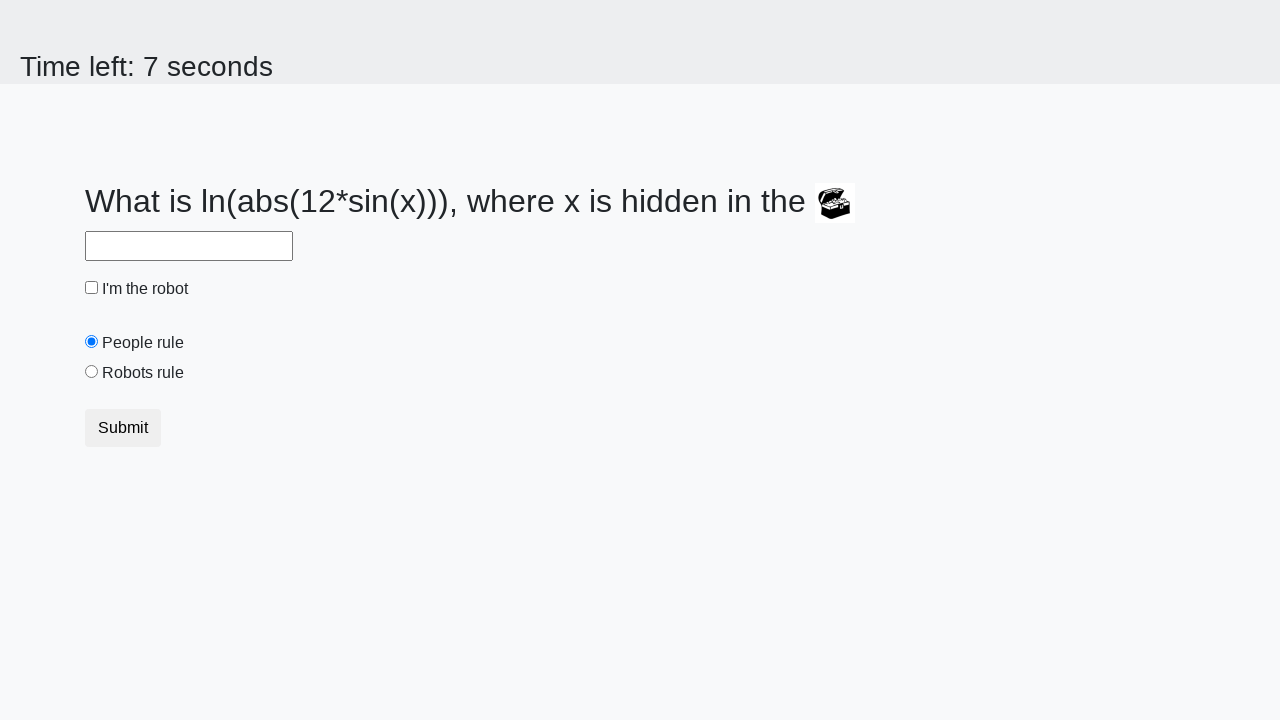